Tests sorting a table using semantic class attributes on the second table, sorting by the dues column

Starting URL: http://the-internet.herokuapp.com/tables

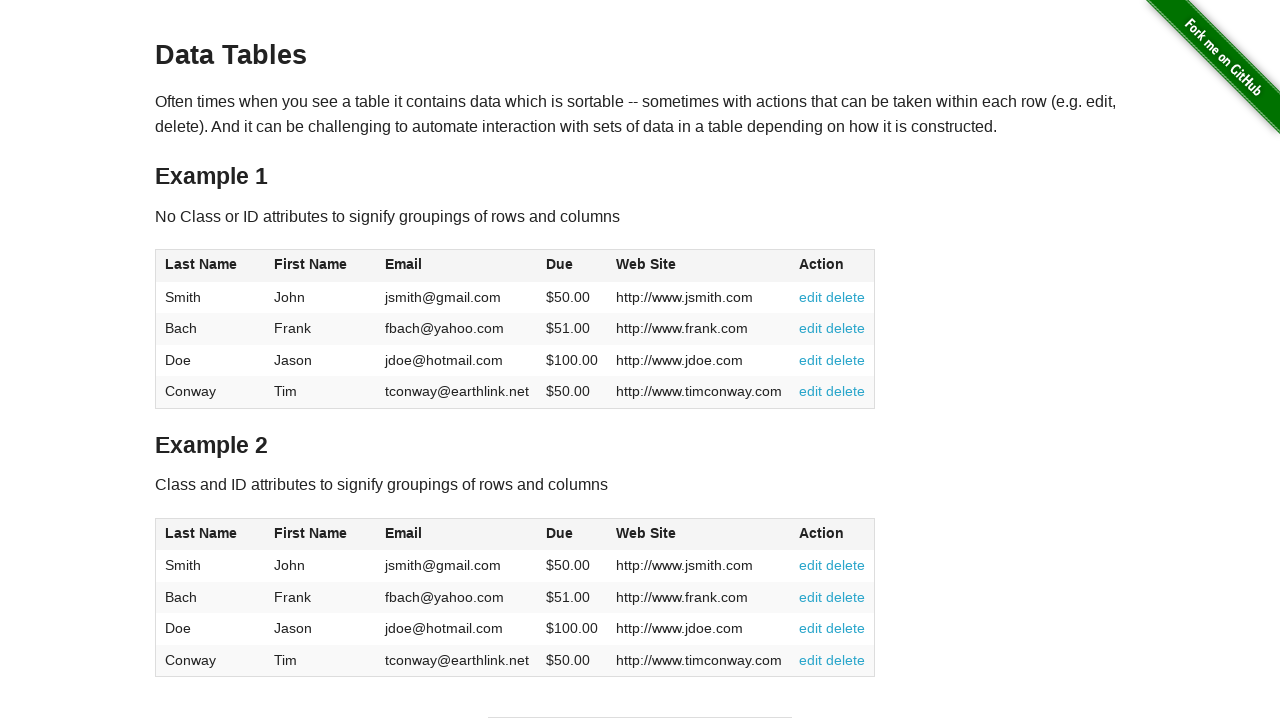

Clicked dues column header in second table to sort at (560, 533) on #table2 thead .dues
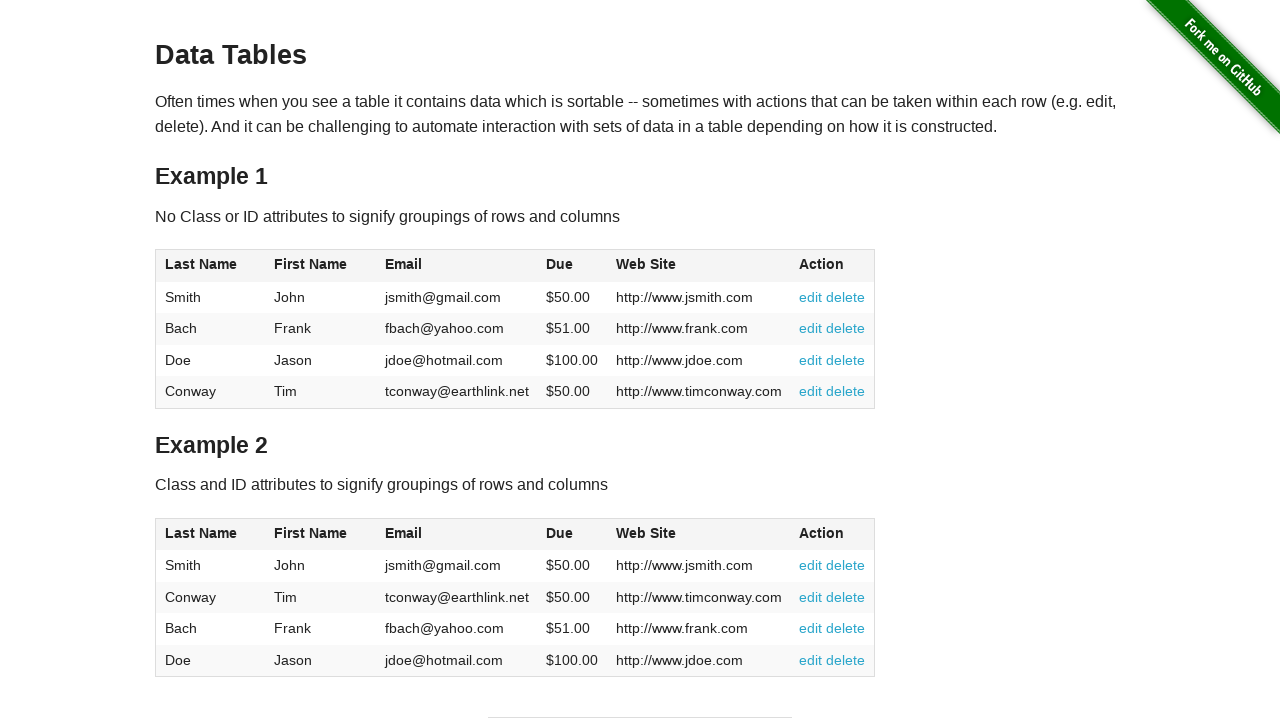

Dues column values loaded after sorting
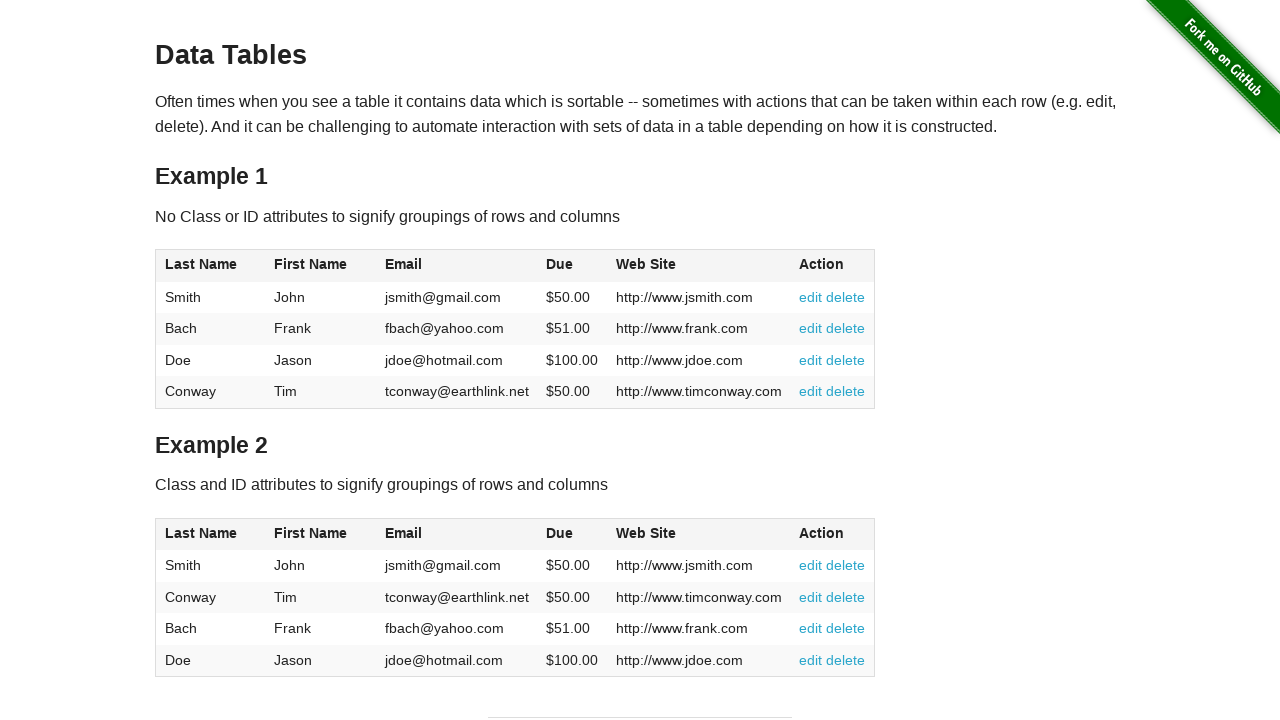

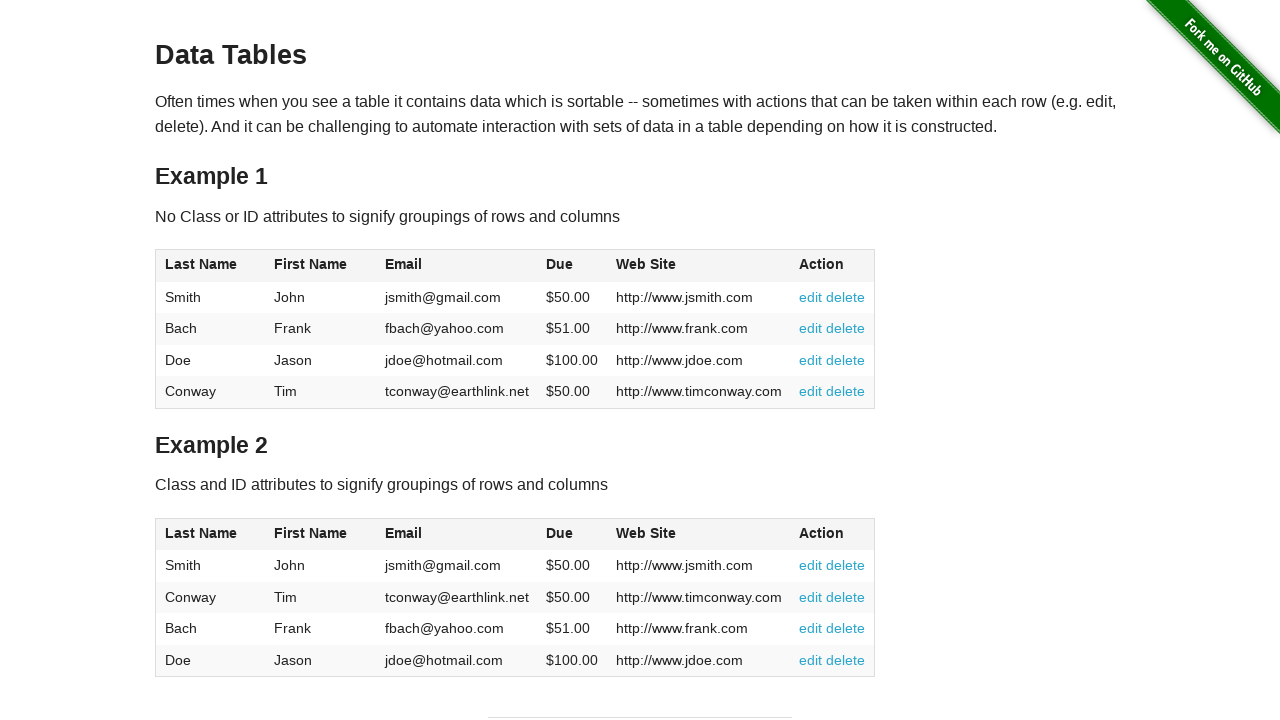